Tests implicit wait functionality on DemoQA website by pressing Enter and clicking on a banner image element after waiting for it to appear.

Starting URL: https://demoqa.com

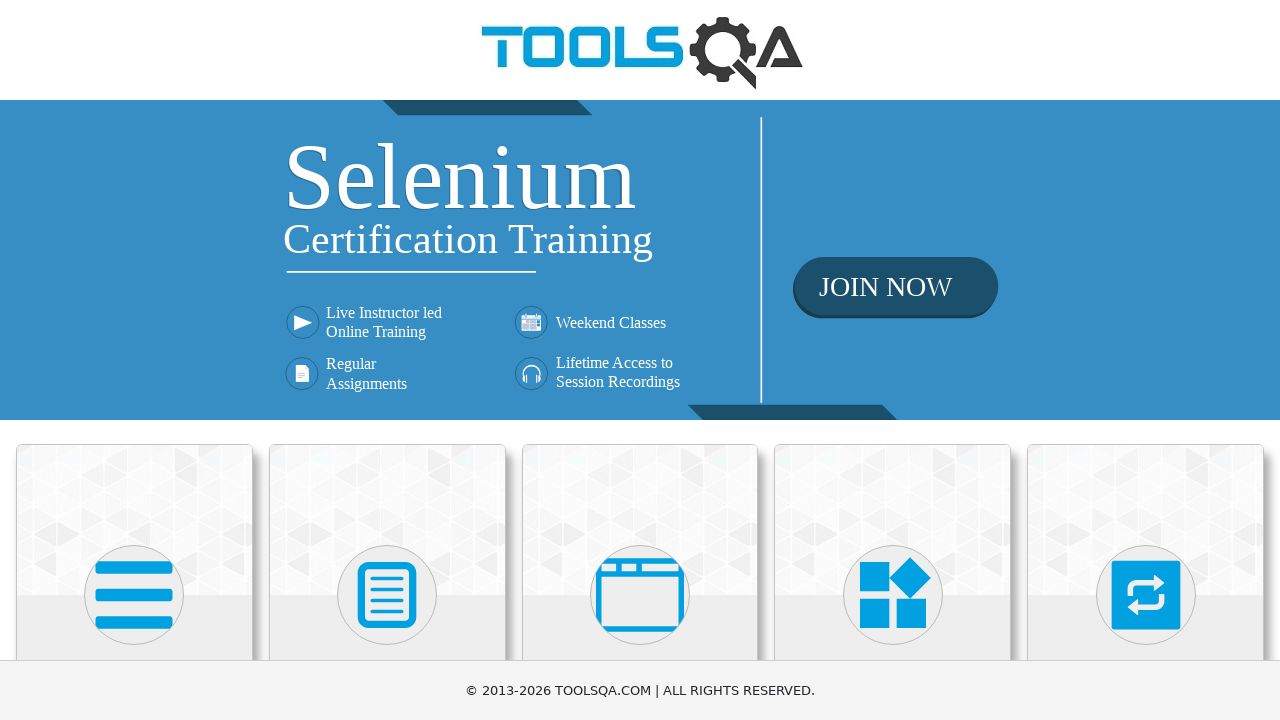

Pressed Enter key
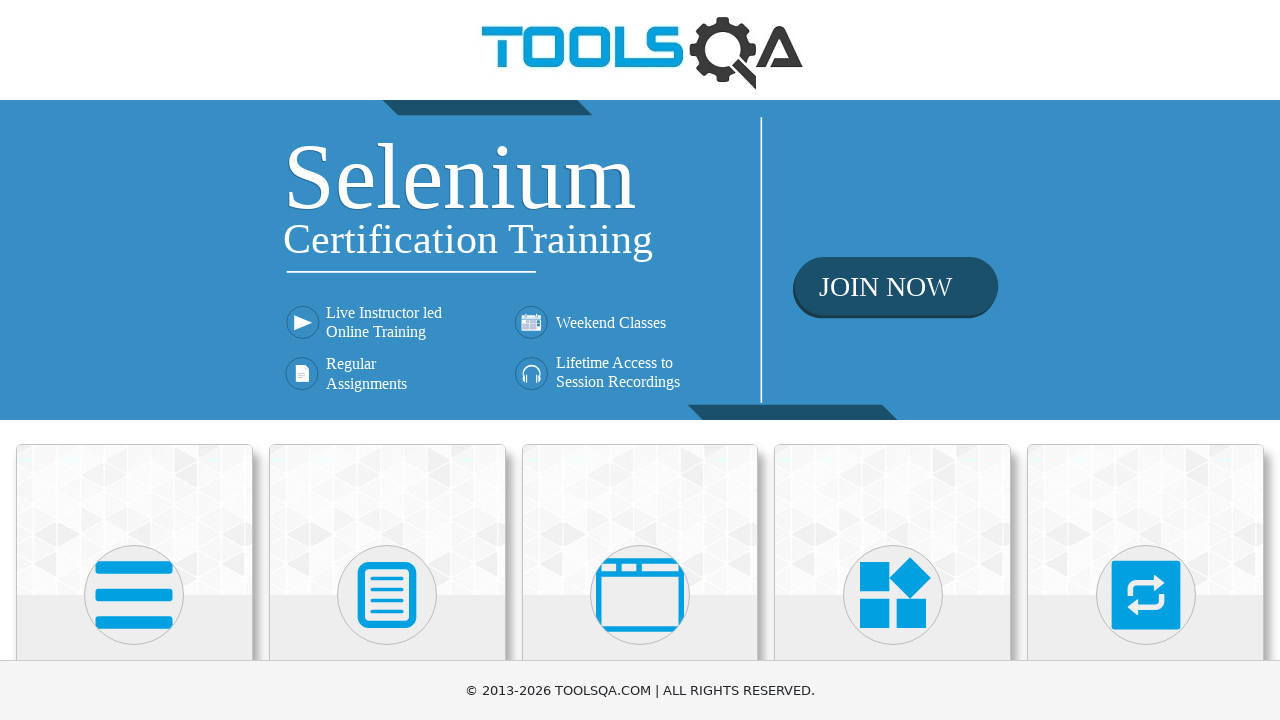

Clicked on banner image element at (640, 260) on xpath=//*[@class='banner-image']
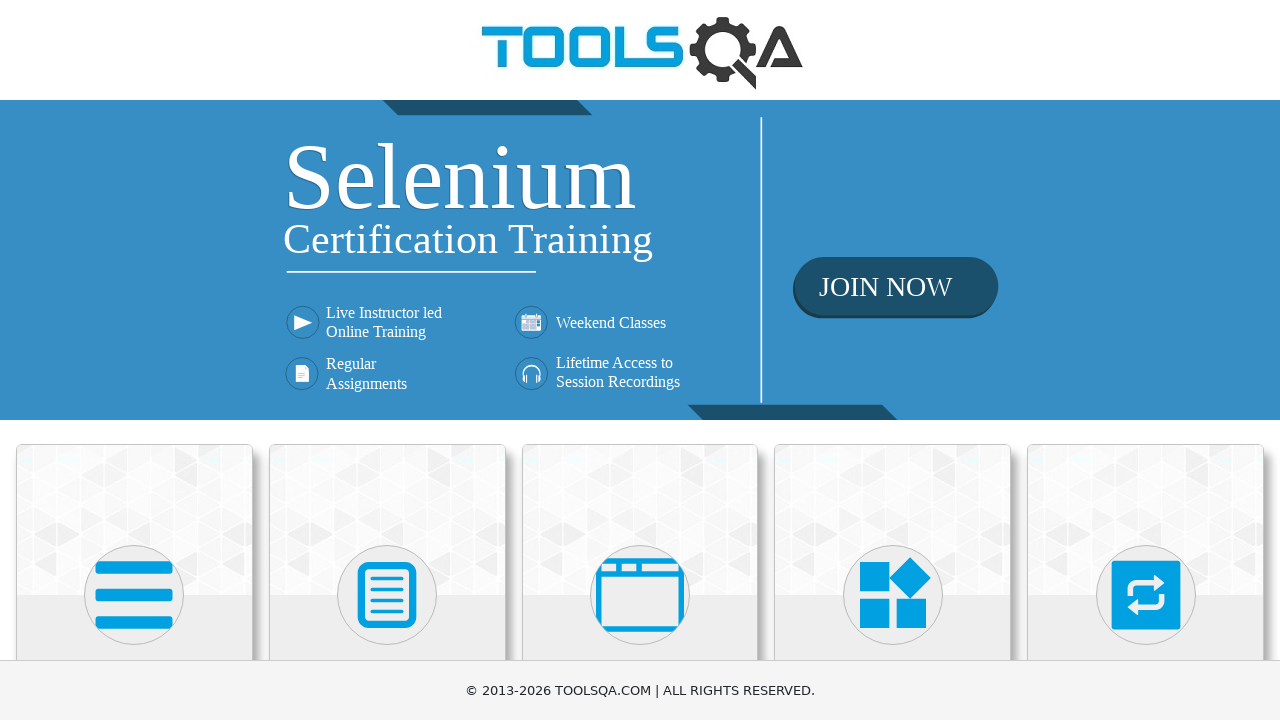

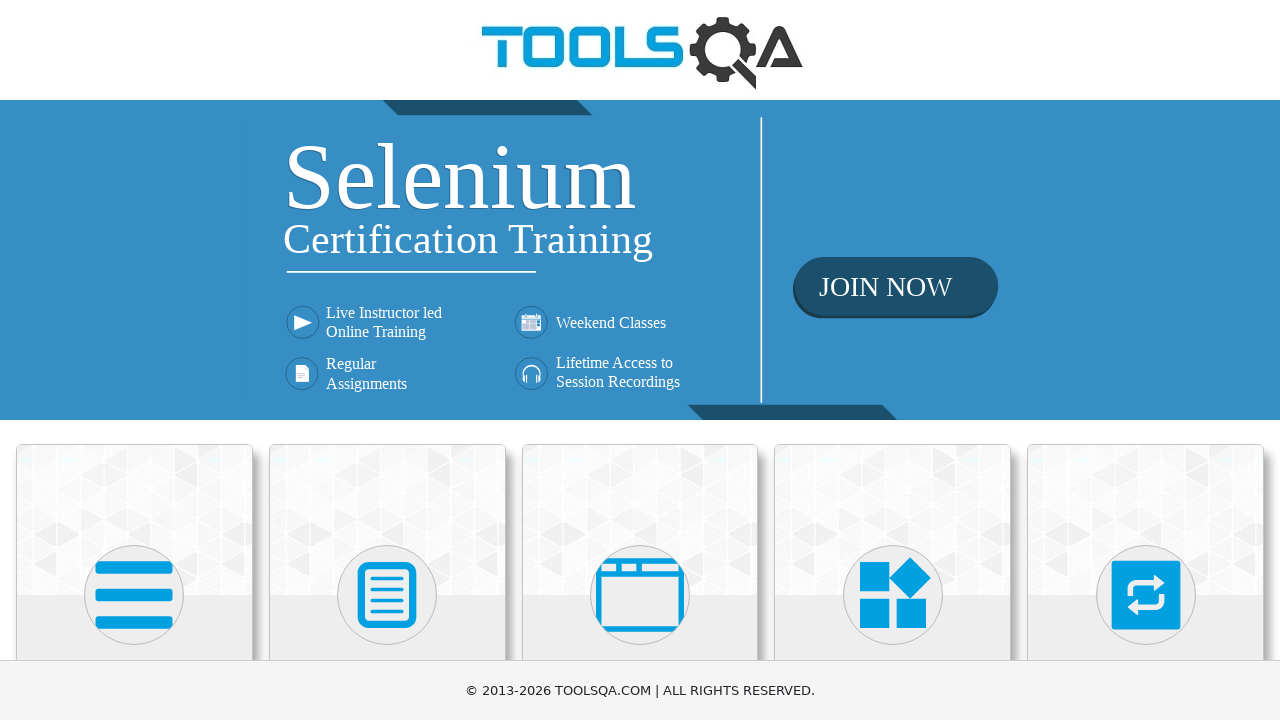